Navigates to GitHub login page and verifies the title contains "sign in"

Starting URL: https://www.github.com/

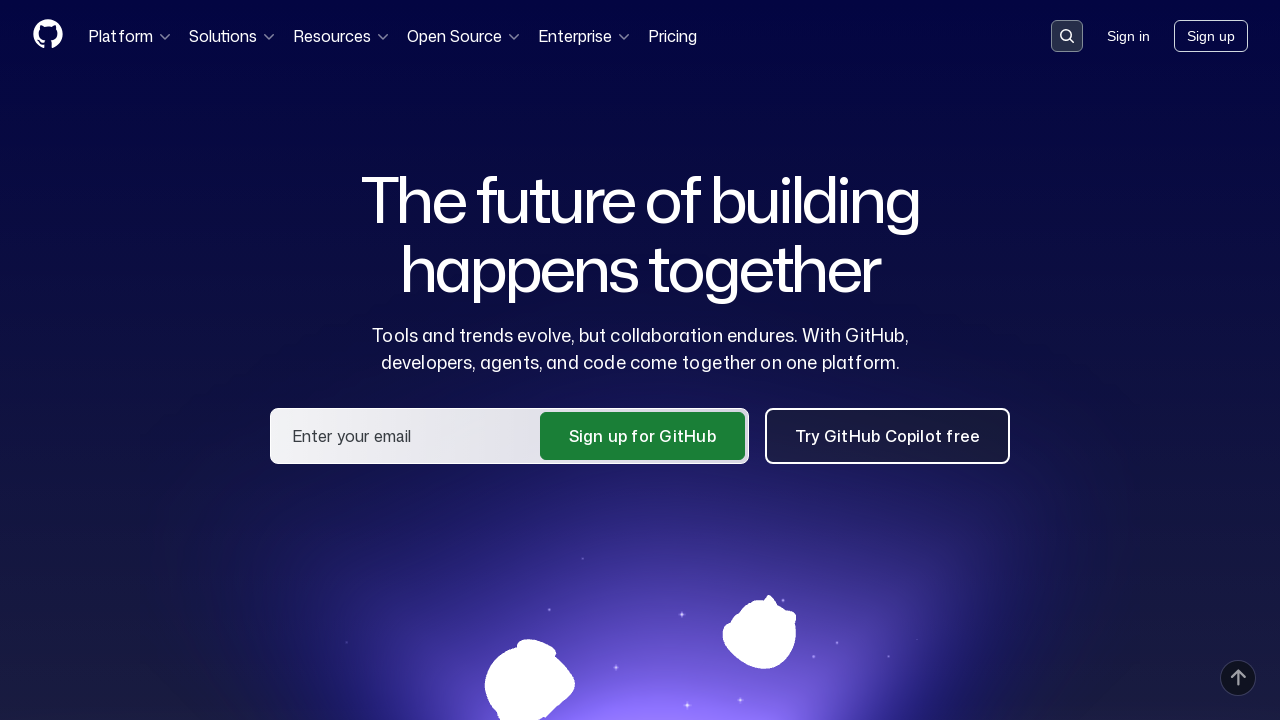

Navigated to GitHub login page
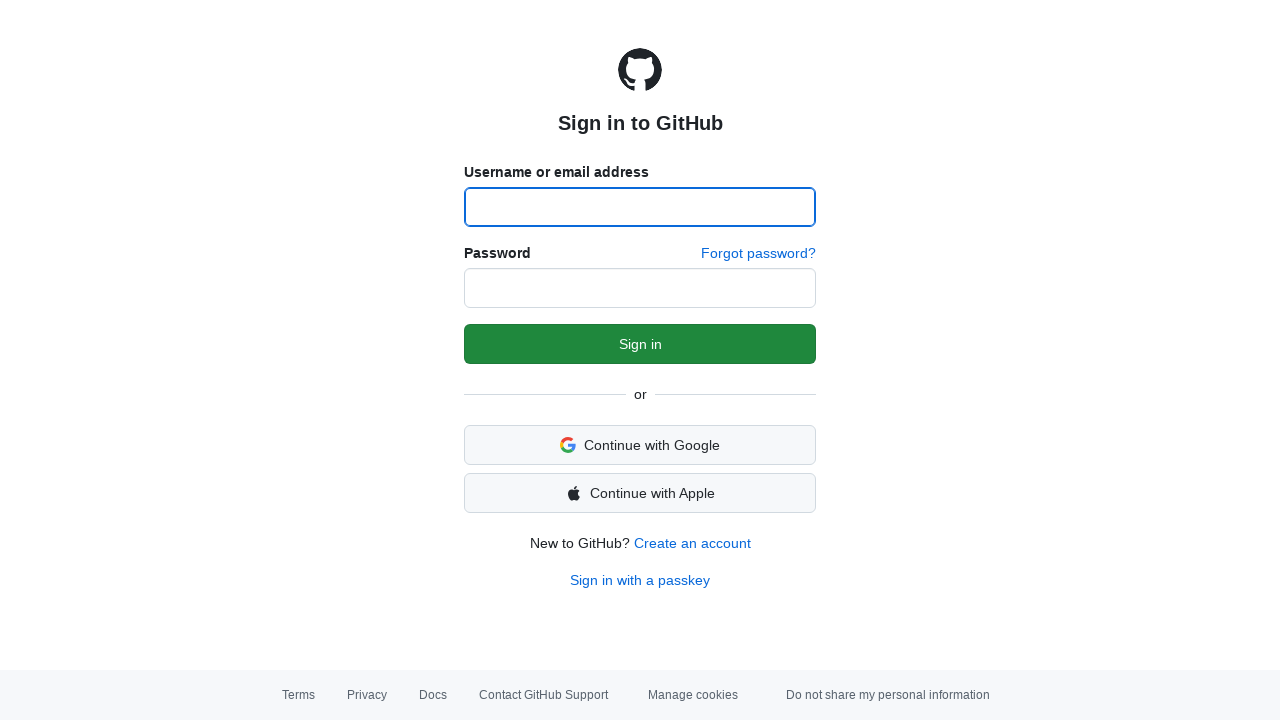

Verified page title contains 'sign in'
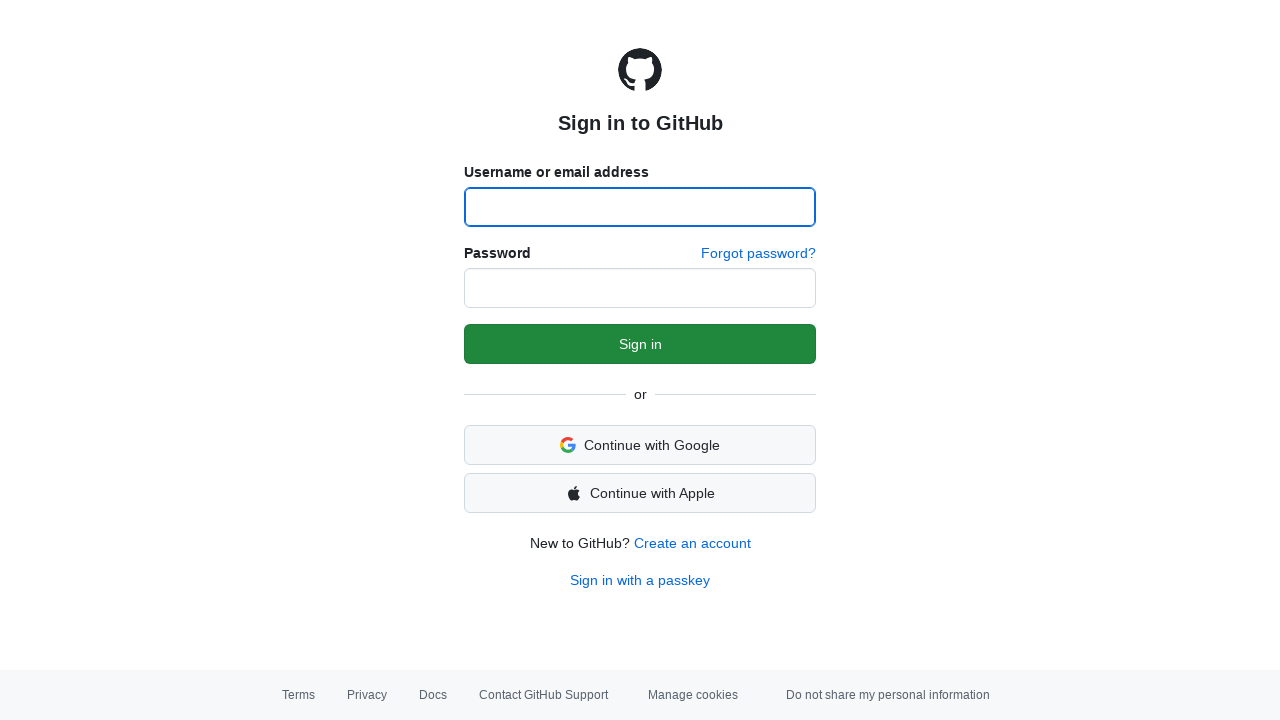

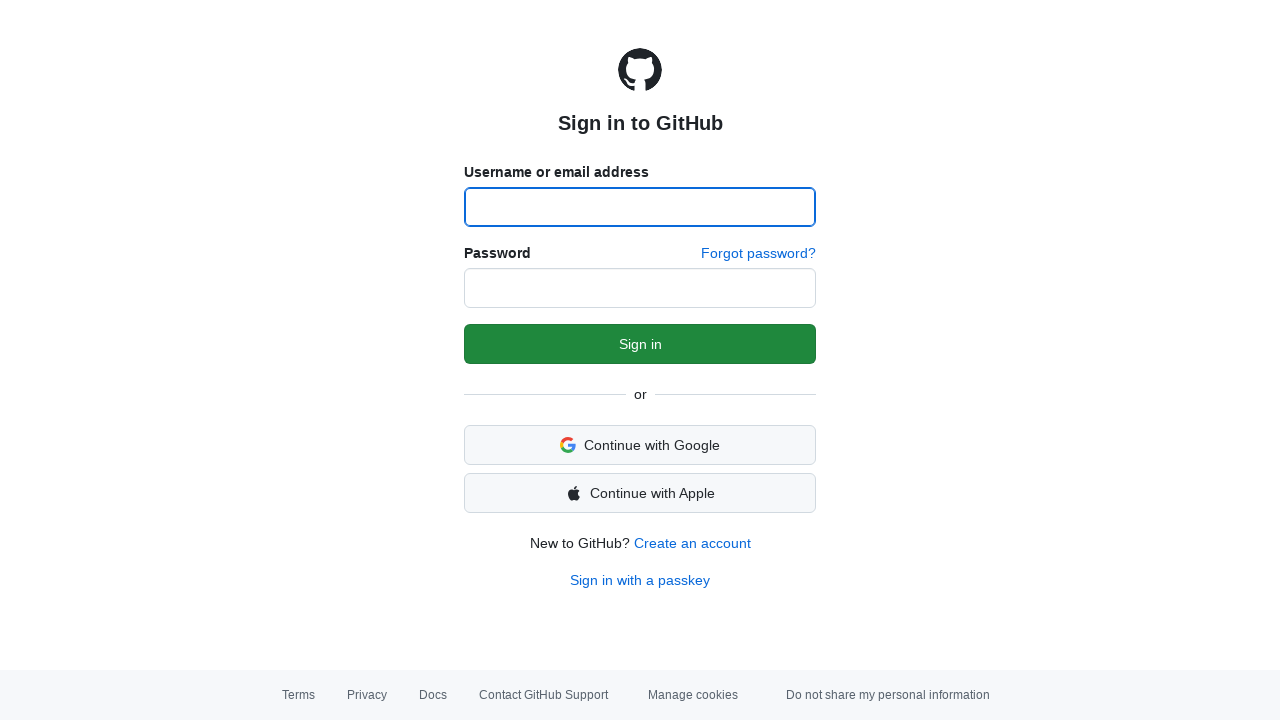